Simple navigation test that verifies the GoDaddy main page loads correctly

Starting URL: https://www.godaddy.com/

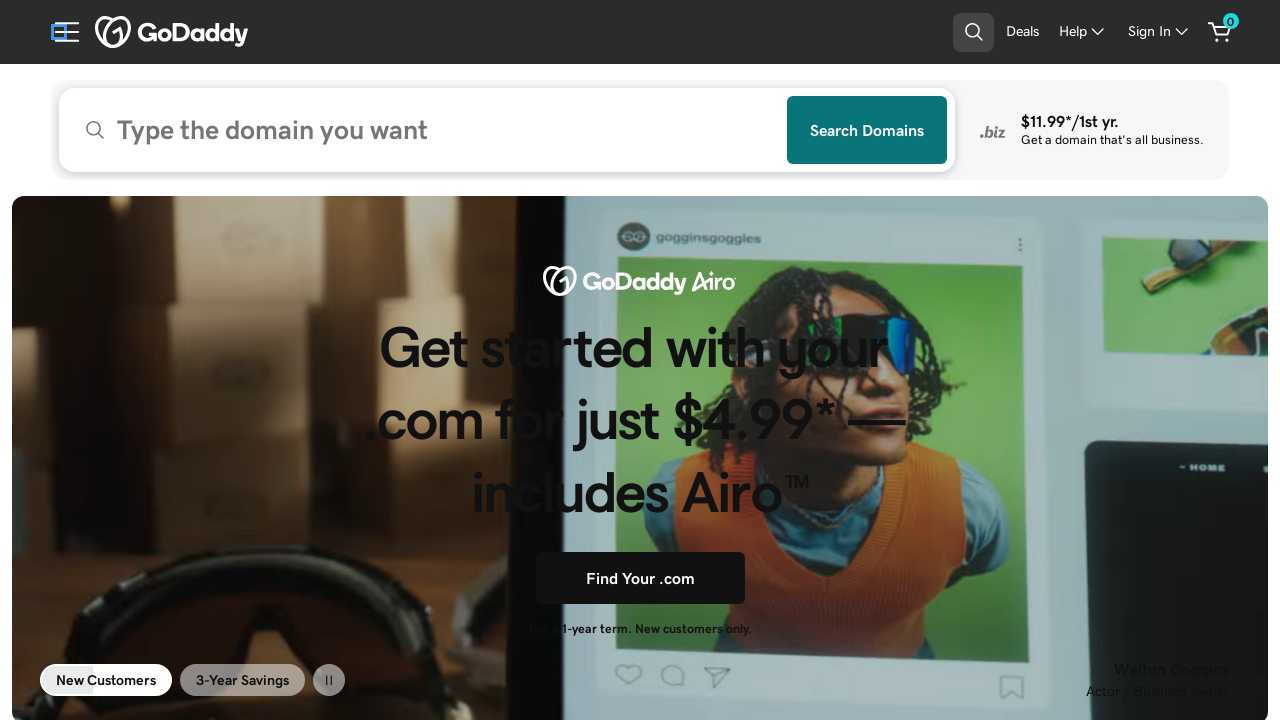

GoDaddy main page loaded (domcontentloaded state)
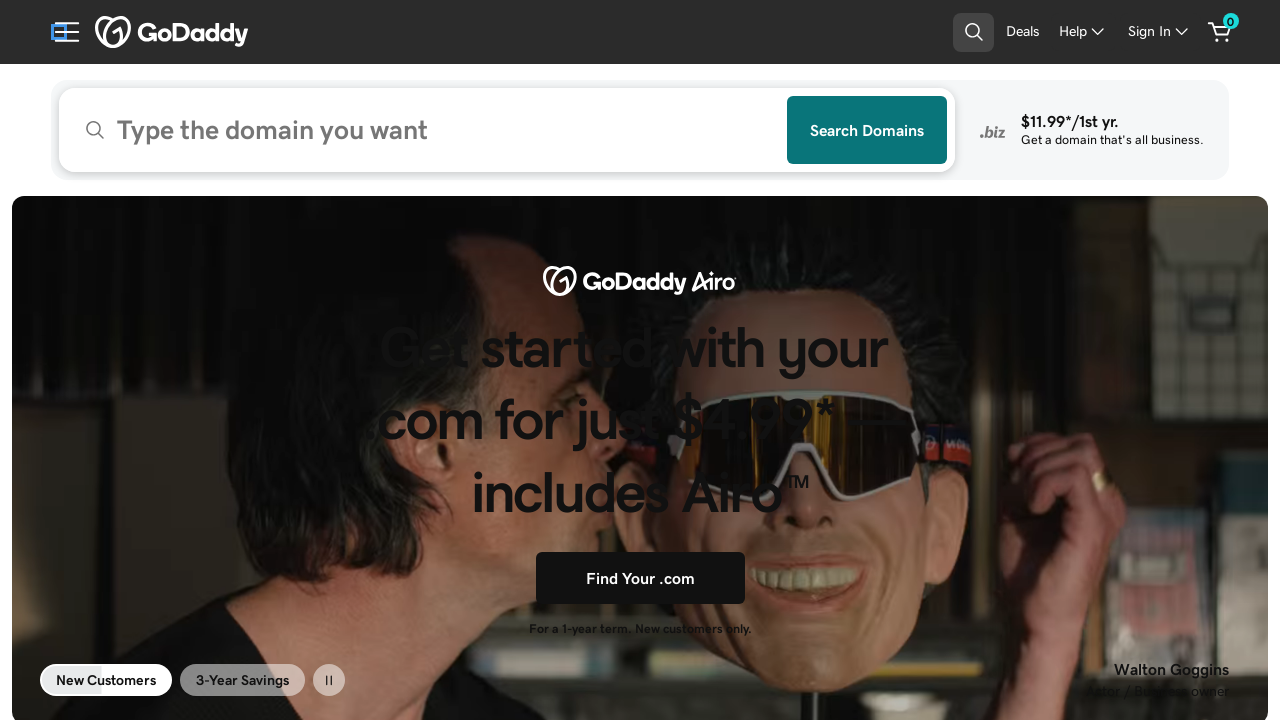

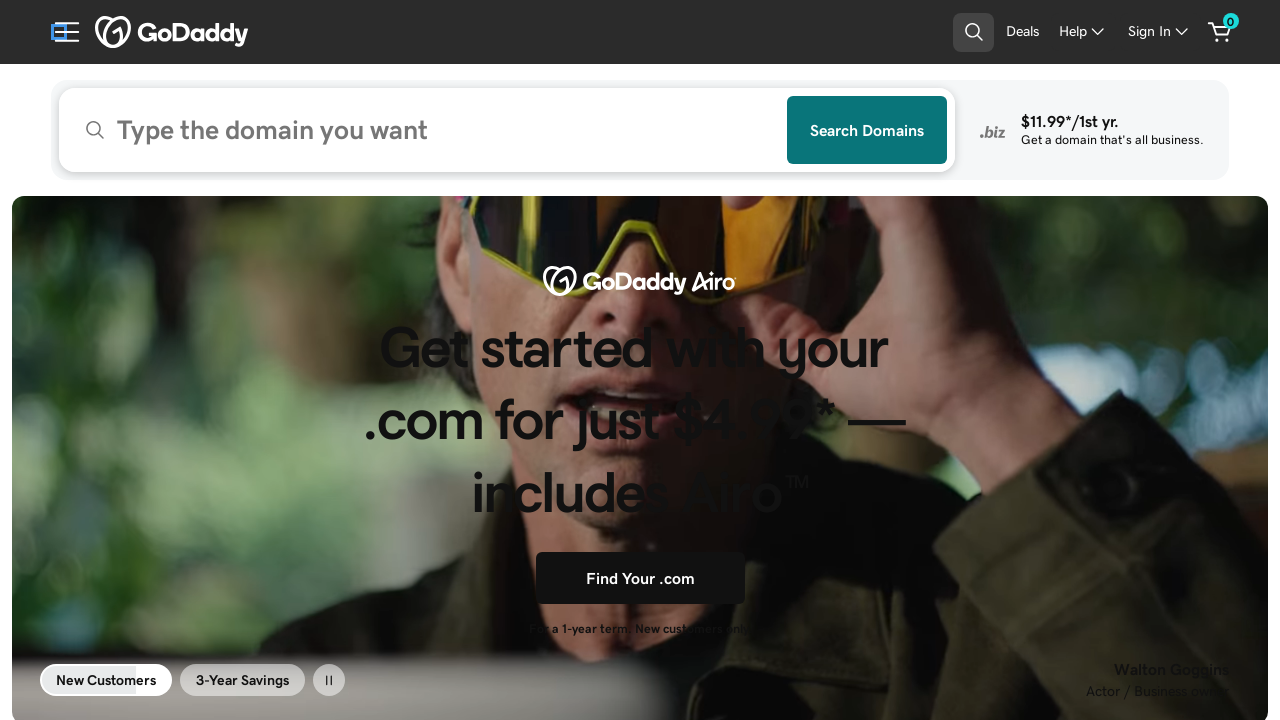